Navigates to a non-existent page to verify the application handles 404 errors gracefully with a user-friendly error page

Starting URL: https://updog-restore.vercel.app/this-page-does-not-exist

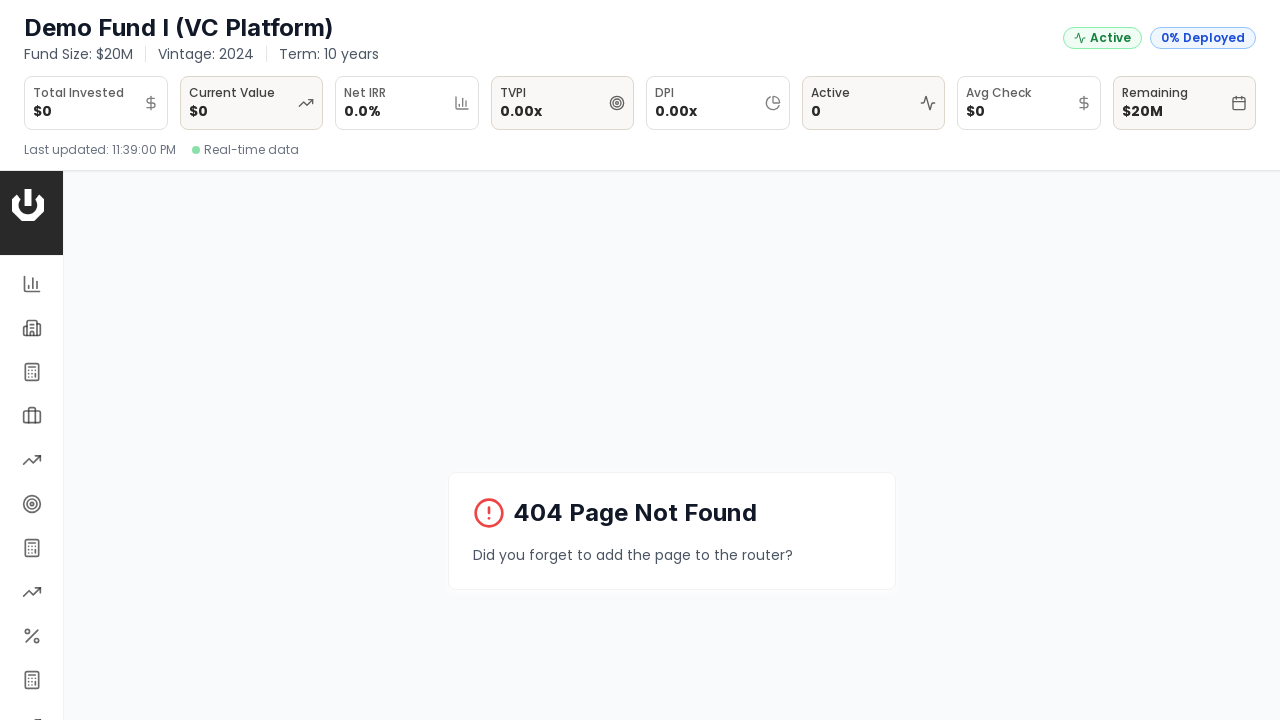

Navigated to non-existent page to test 404 error handling
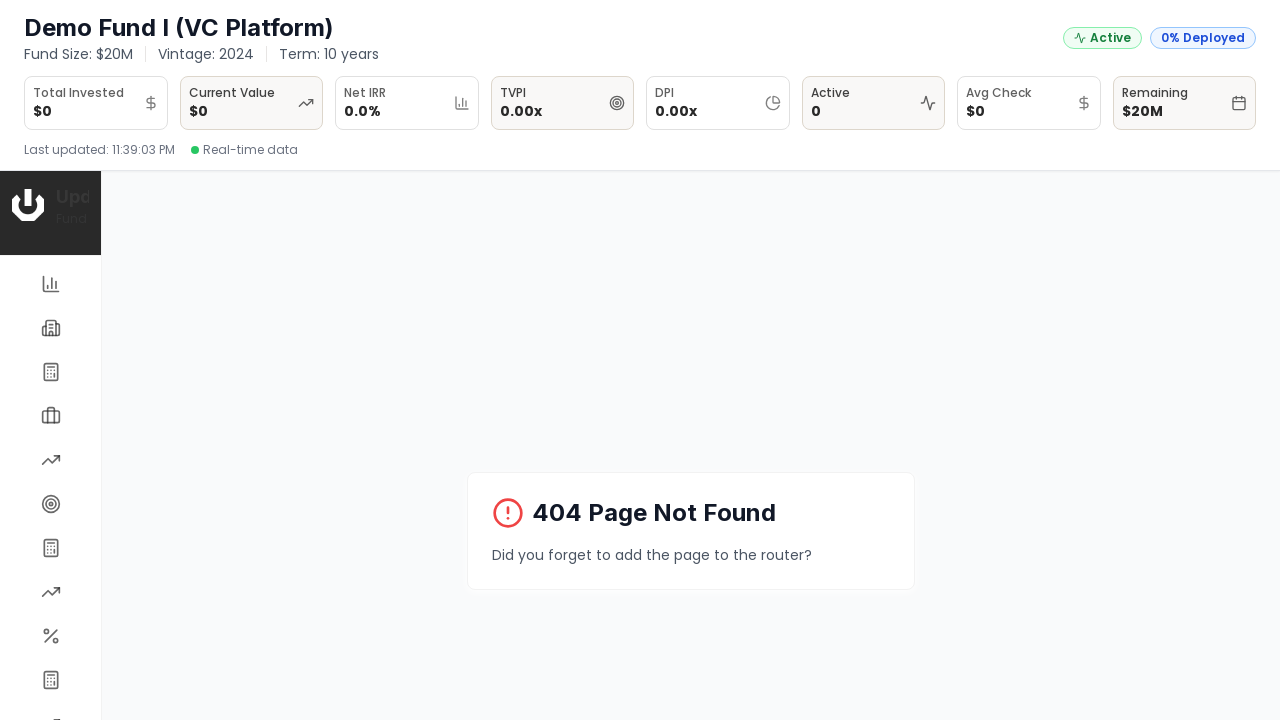

Page loaded and DOM content is ready
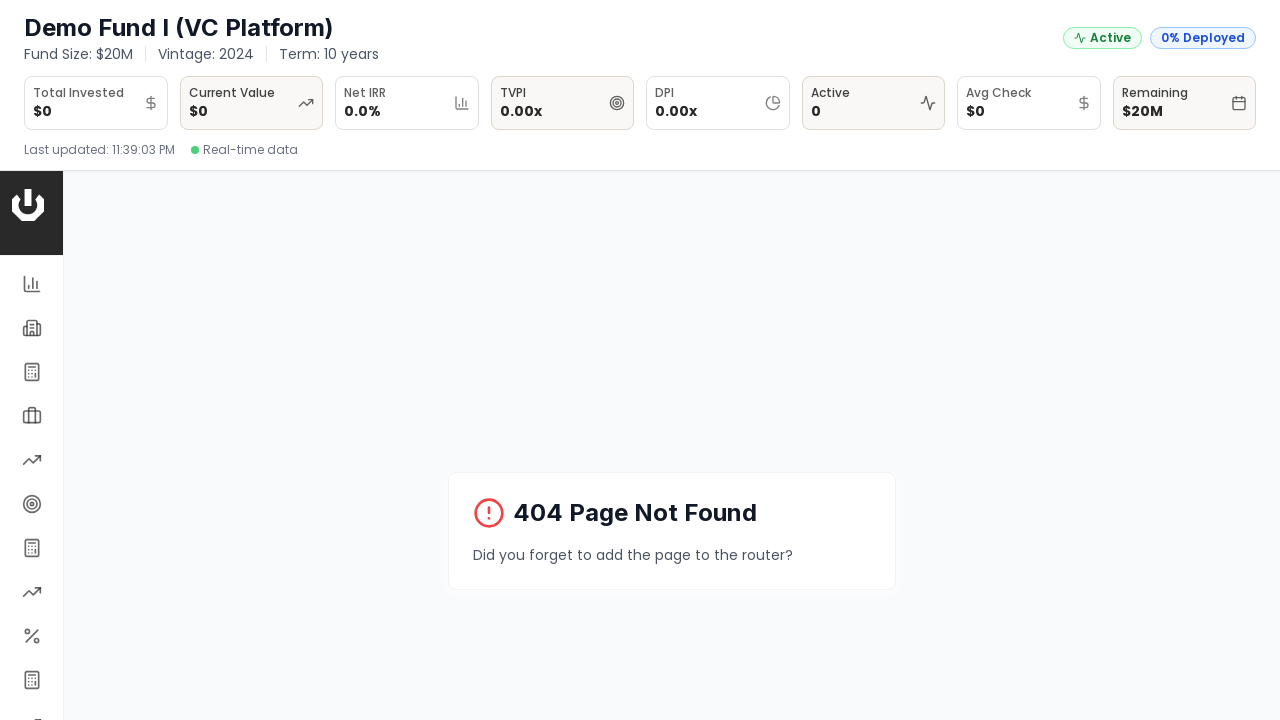

Retrieved body text content to verify error page has content
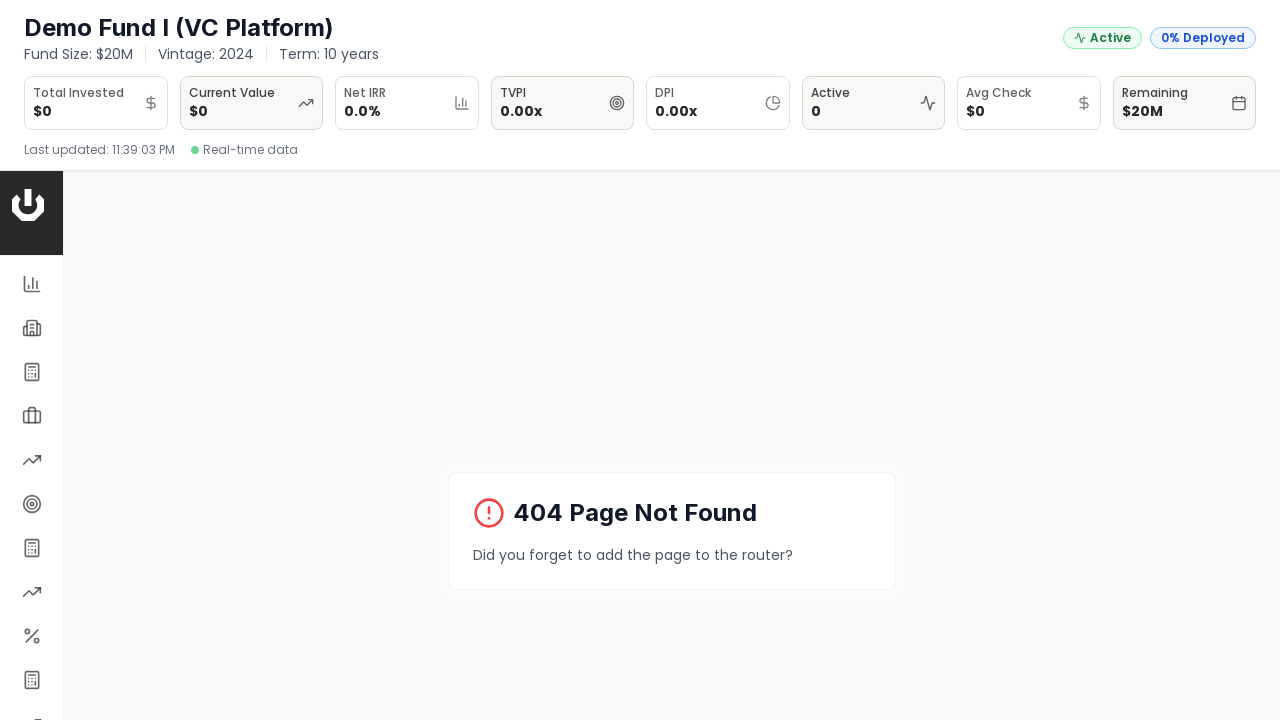

Verified that error page contains content
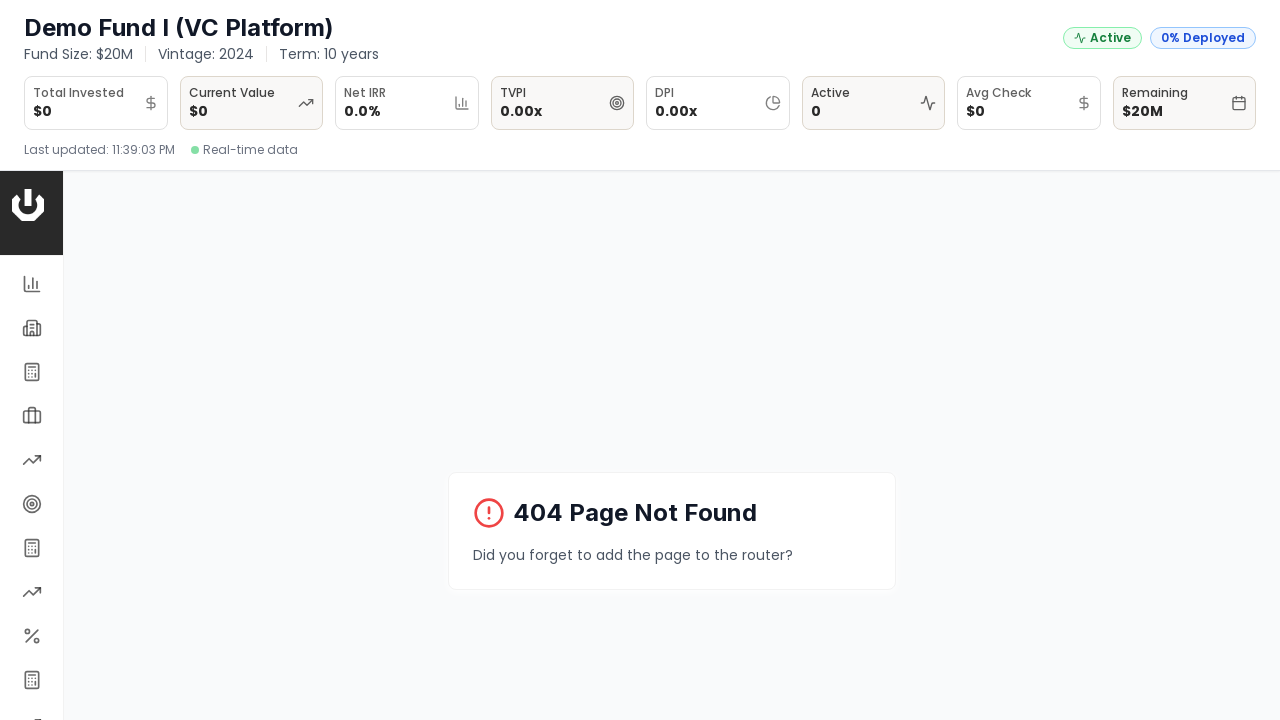

Verified that 'internal server error' message is not displayed
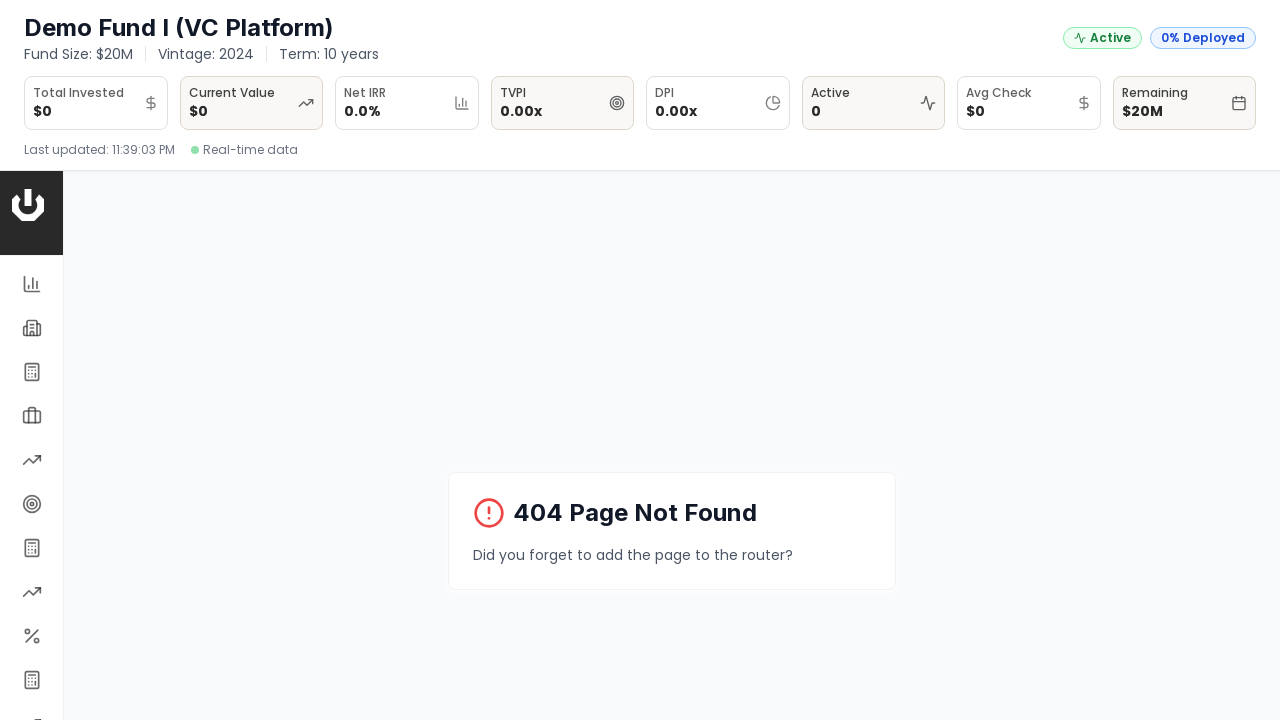

Verified that 'application error' message is not displayed
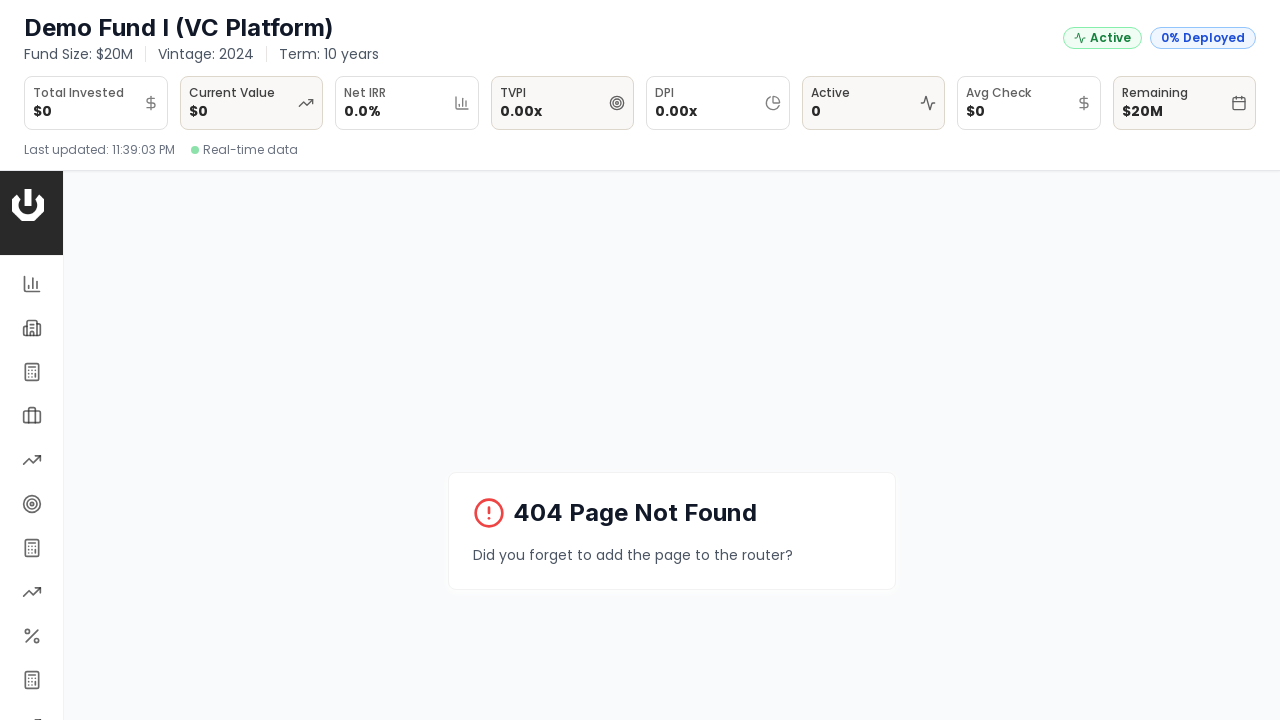

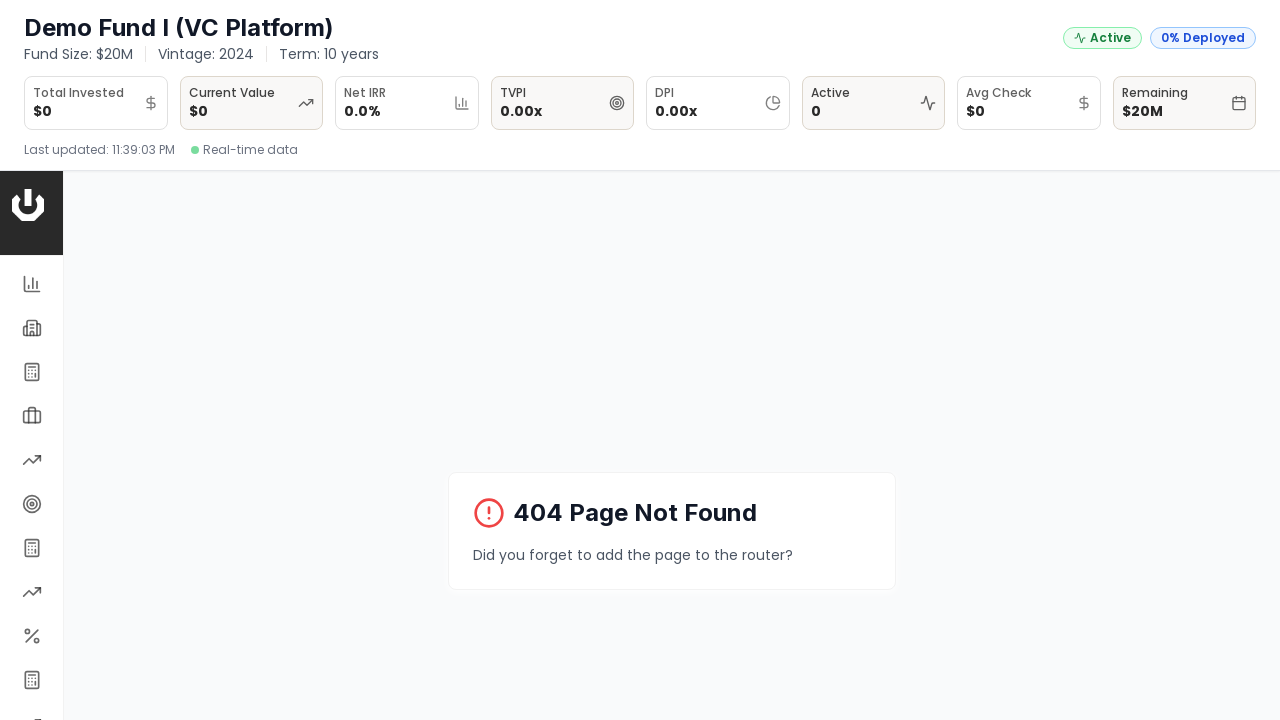